Handles a prompt dialog by entering text and accepting it

Starting URL: https://demoqa.com/alerts

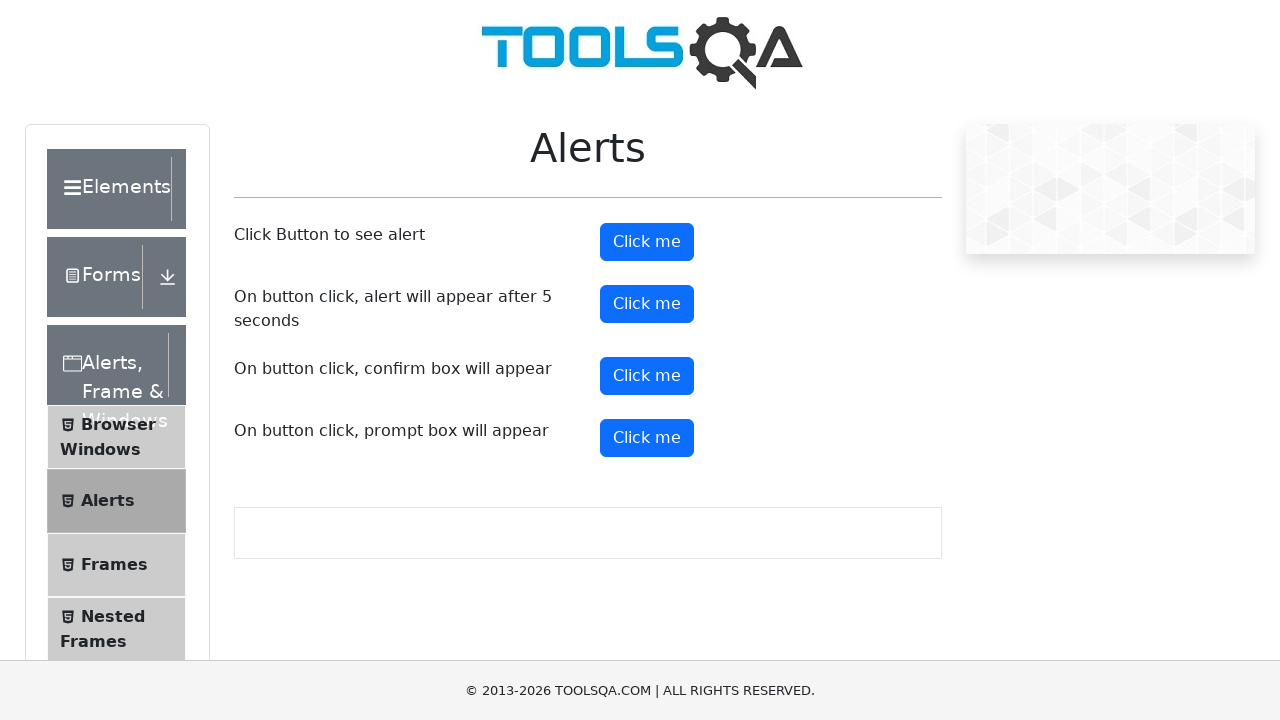

Set up dialog handler to accept prompt with text 'Hasnat'
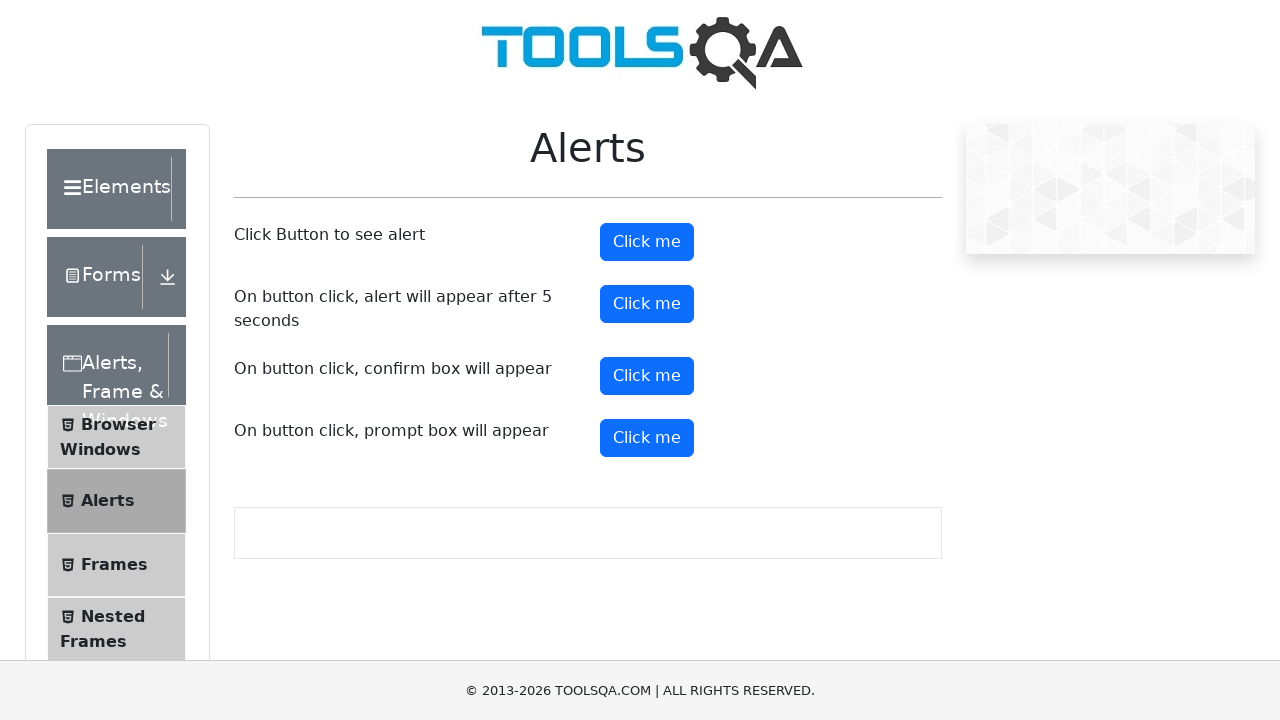

Clicked prompt button to trigger dialog at (647, 438) on #promtButton
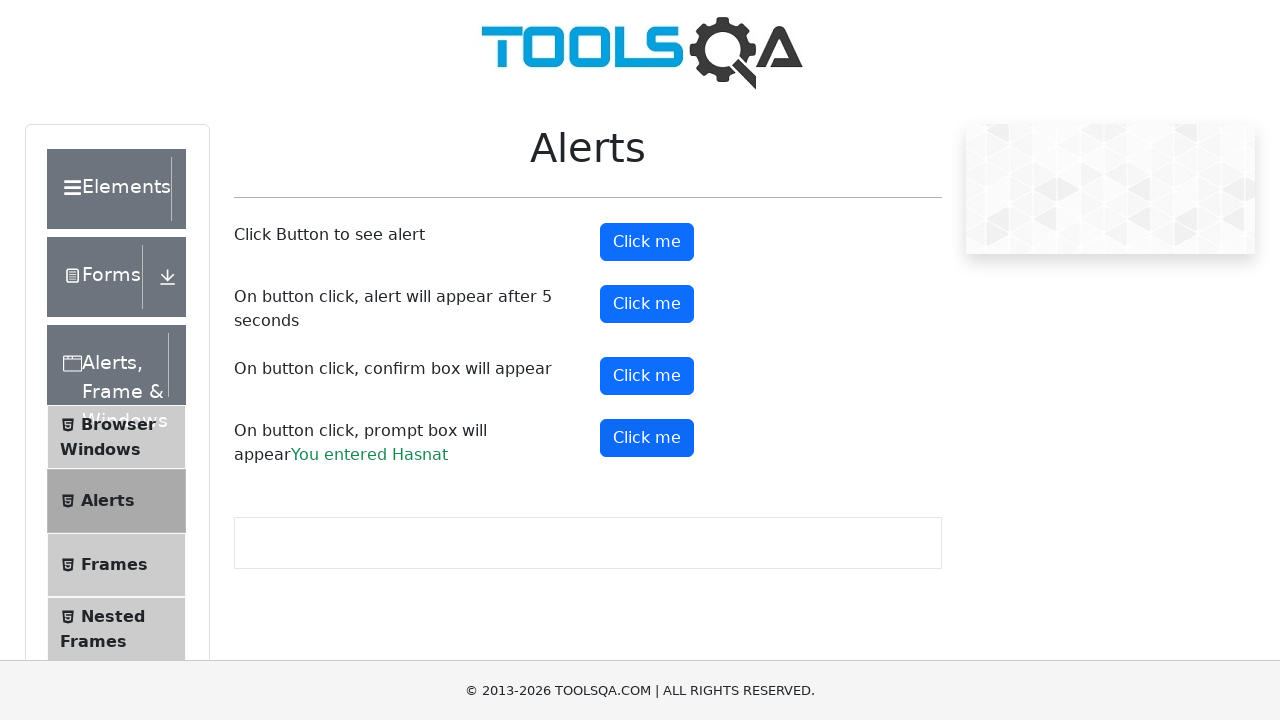

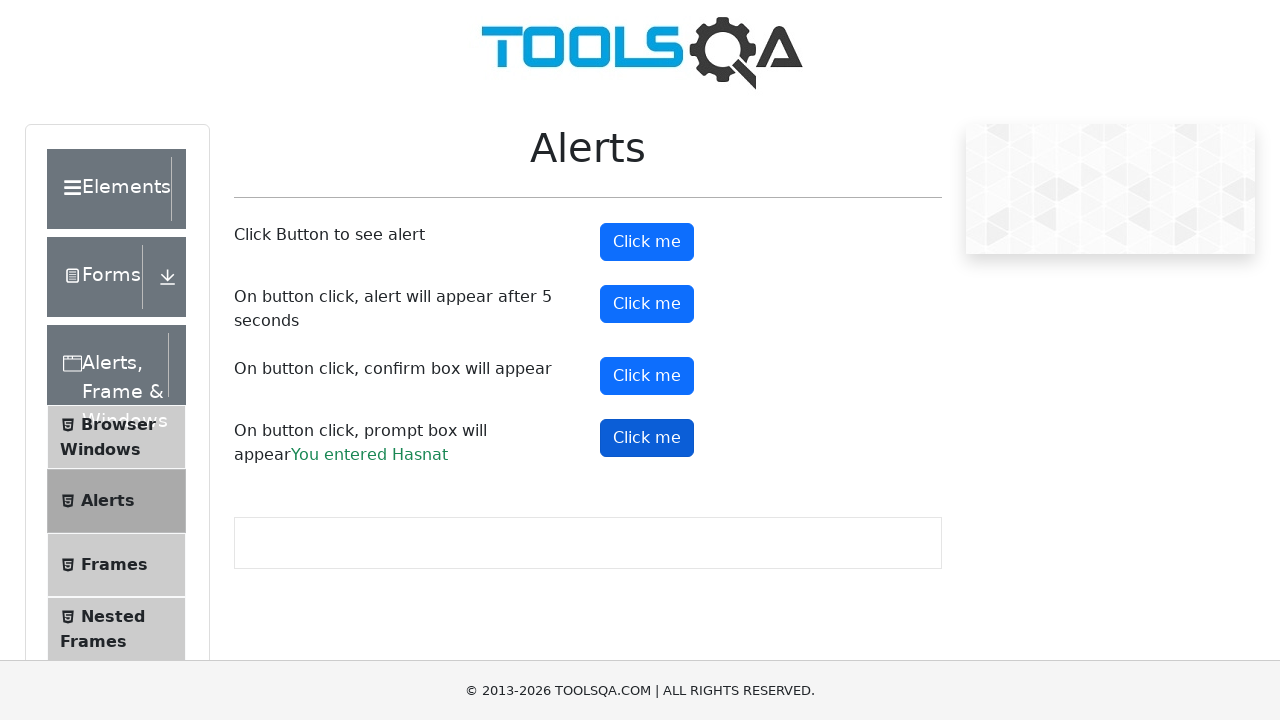